Tests explicit wait functionality by waiting for a button to become clickable after a delay on a dynamic properties page

Starting URL: https://demoqa.com/dynamic-properties

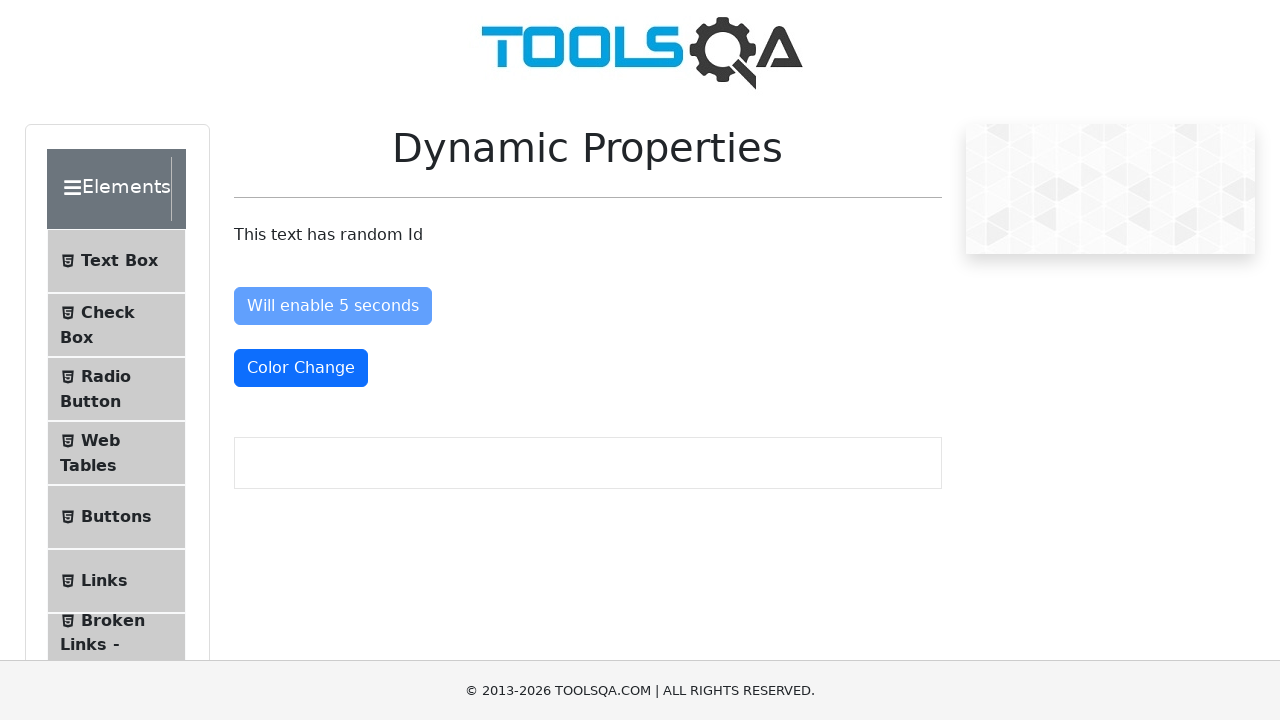

Navigated to dynamic properties page
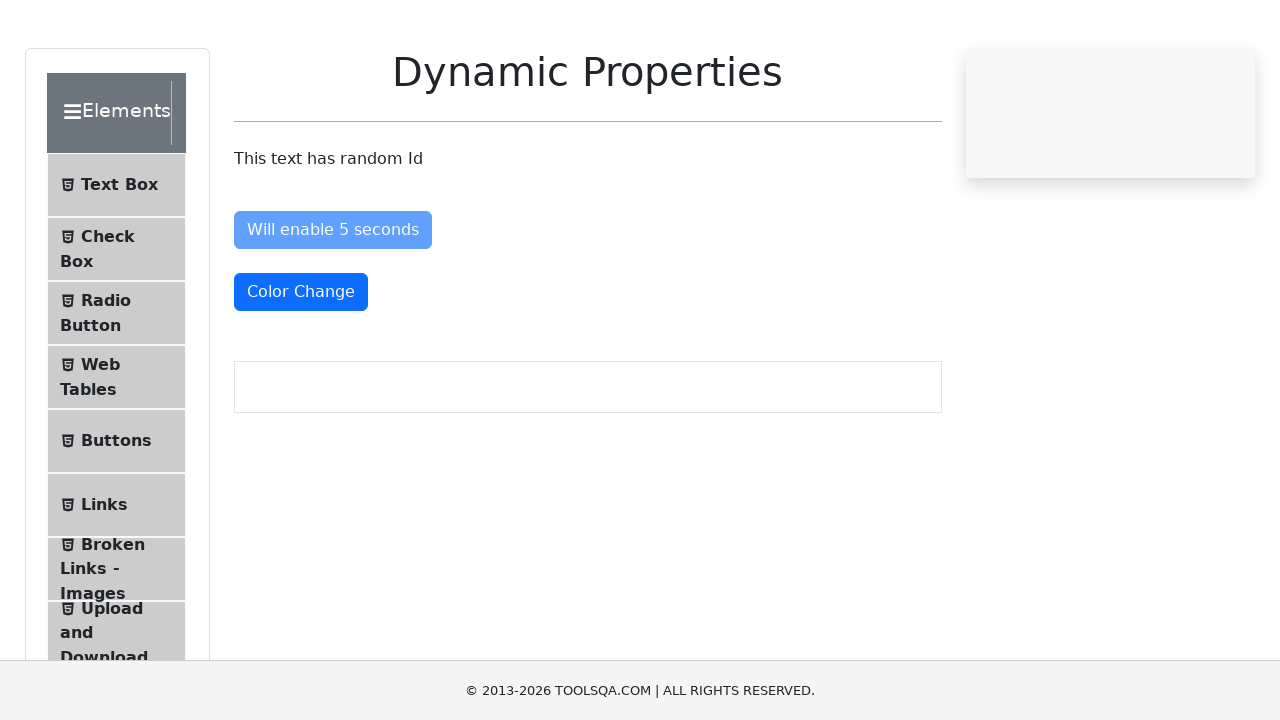

Waited for 'Enable After' button to become clickable after delay
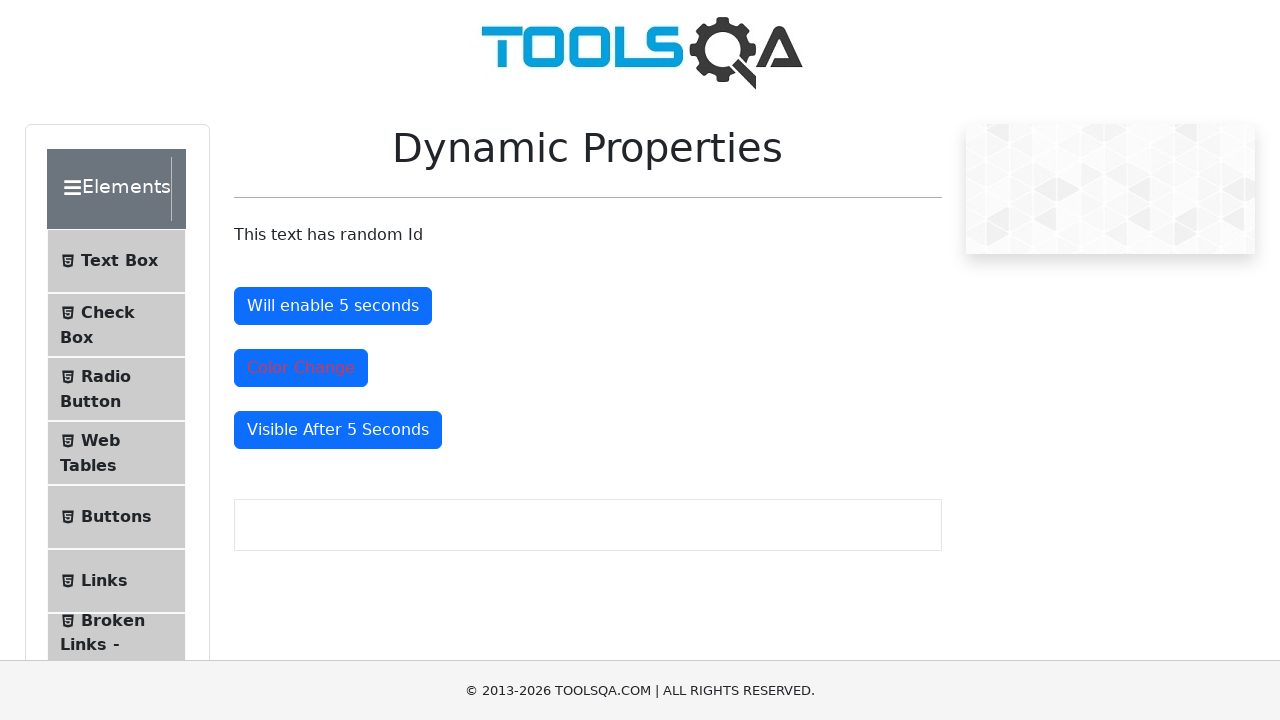

Clicked the enabled 'Enable After' button at (333, 306) on #enableAfter
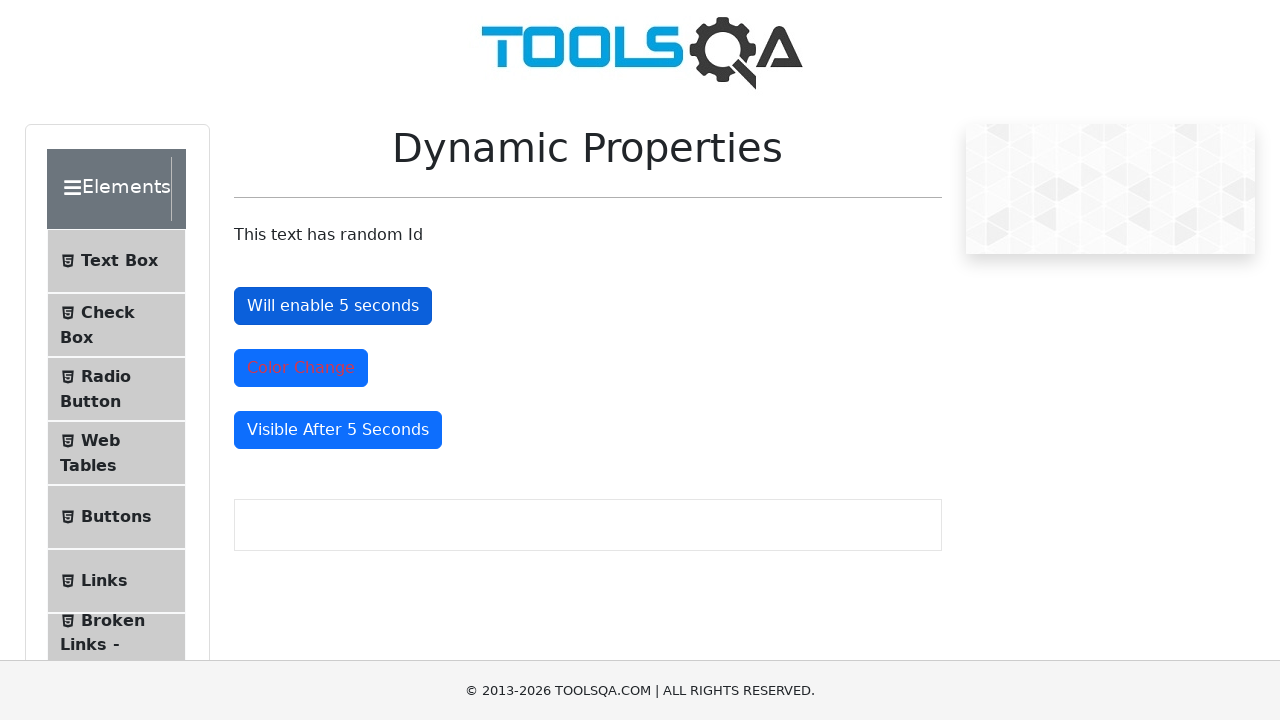

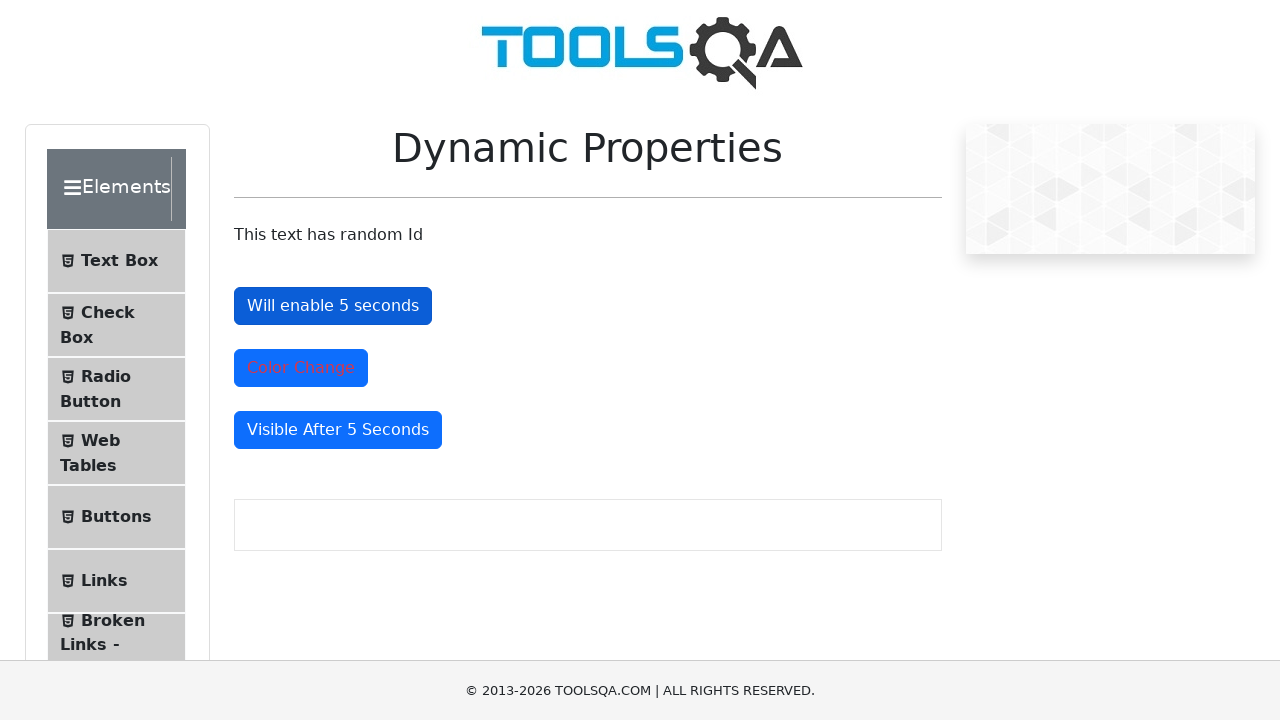